Tests the 404 status code page by navigating from home to status codes section, clicking the 404 link, and verifying the correct code is displayed

Starting URL: https://the-internet.herokuapp.com/

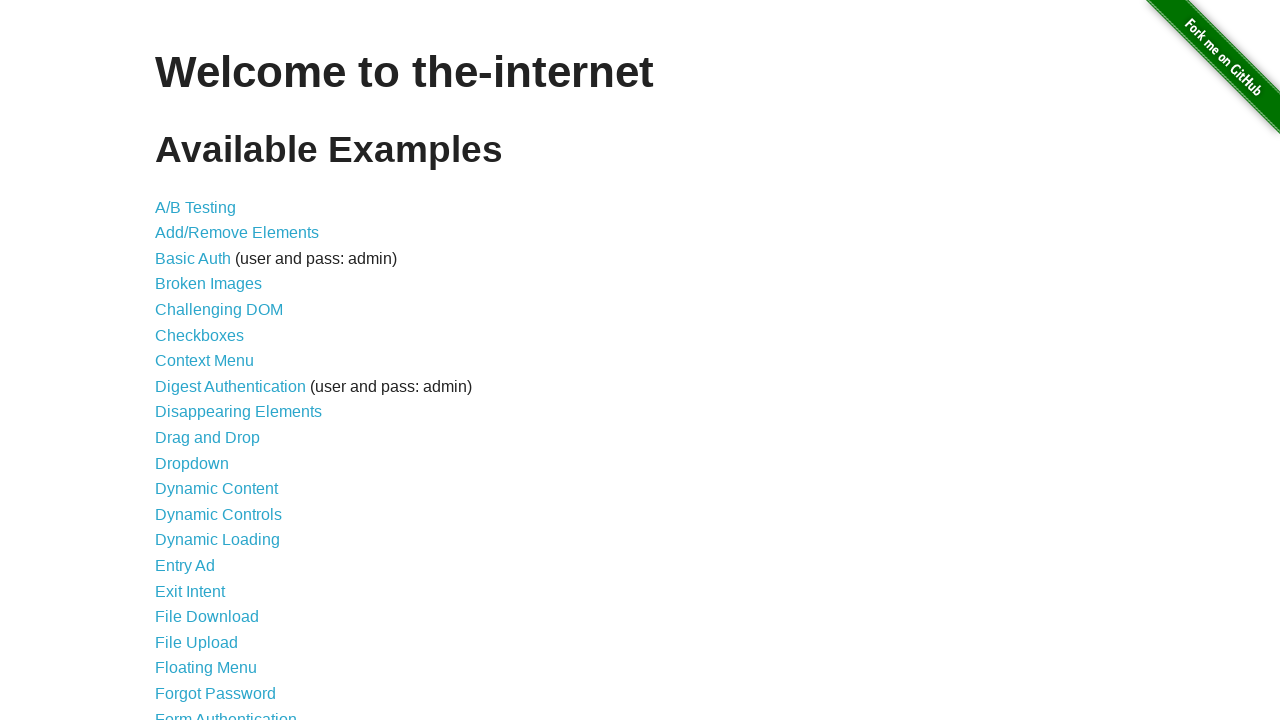

Clicked on Status Codes link from the main page at (203, 600) on a[href='/status_codes']
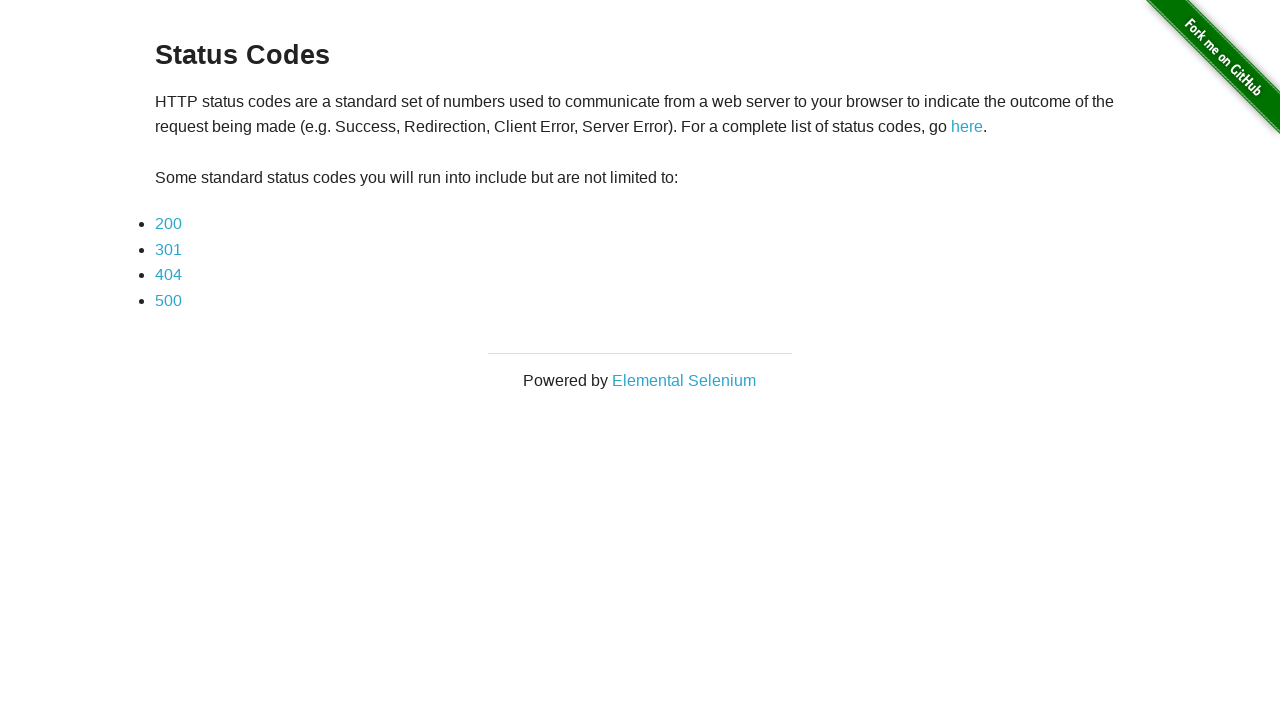

Status Codes page loaded
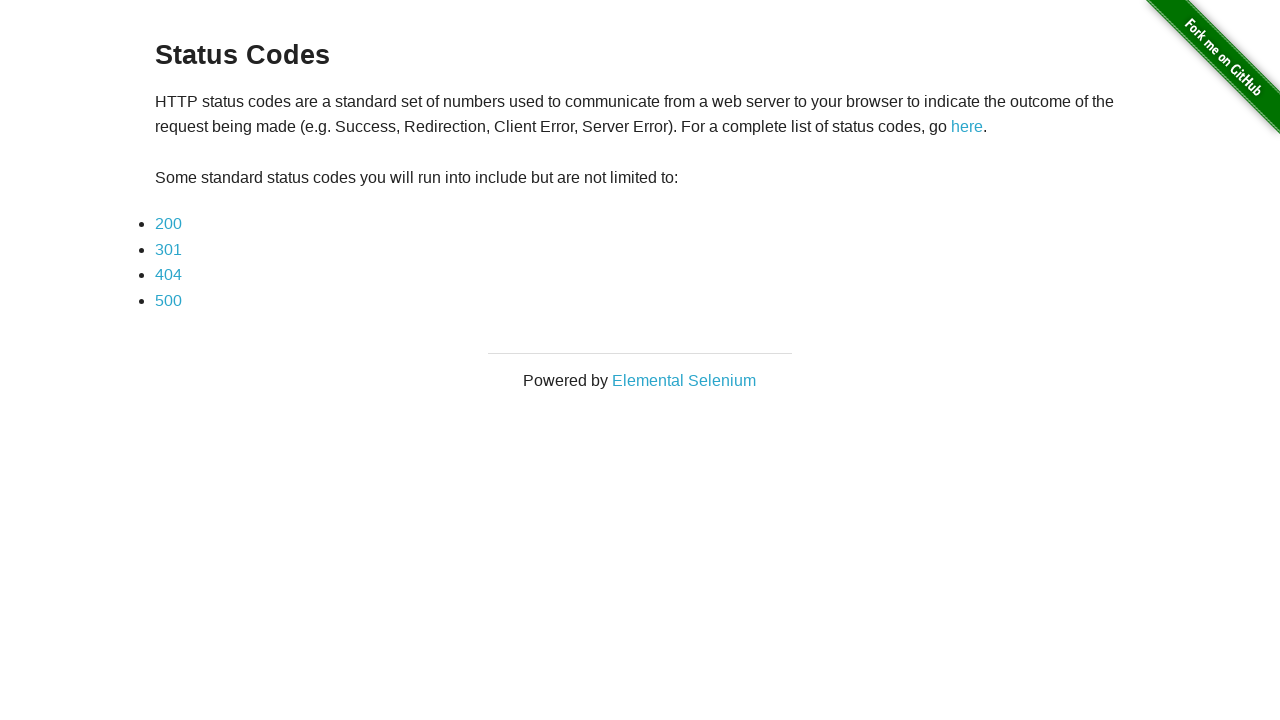

Clicked on 404 status code link at (168, 275) on a[href='status_codes/404']
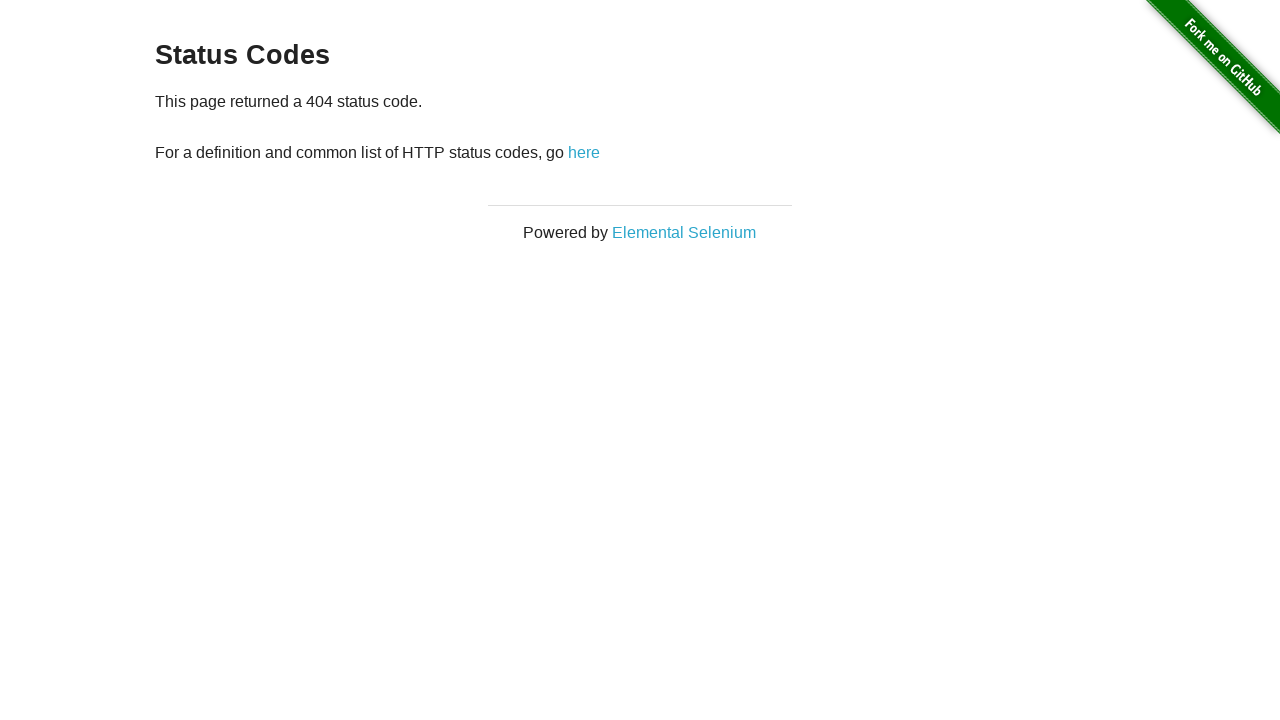

404 status code page loaded and verified correct code is displayed
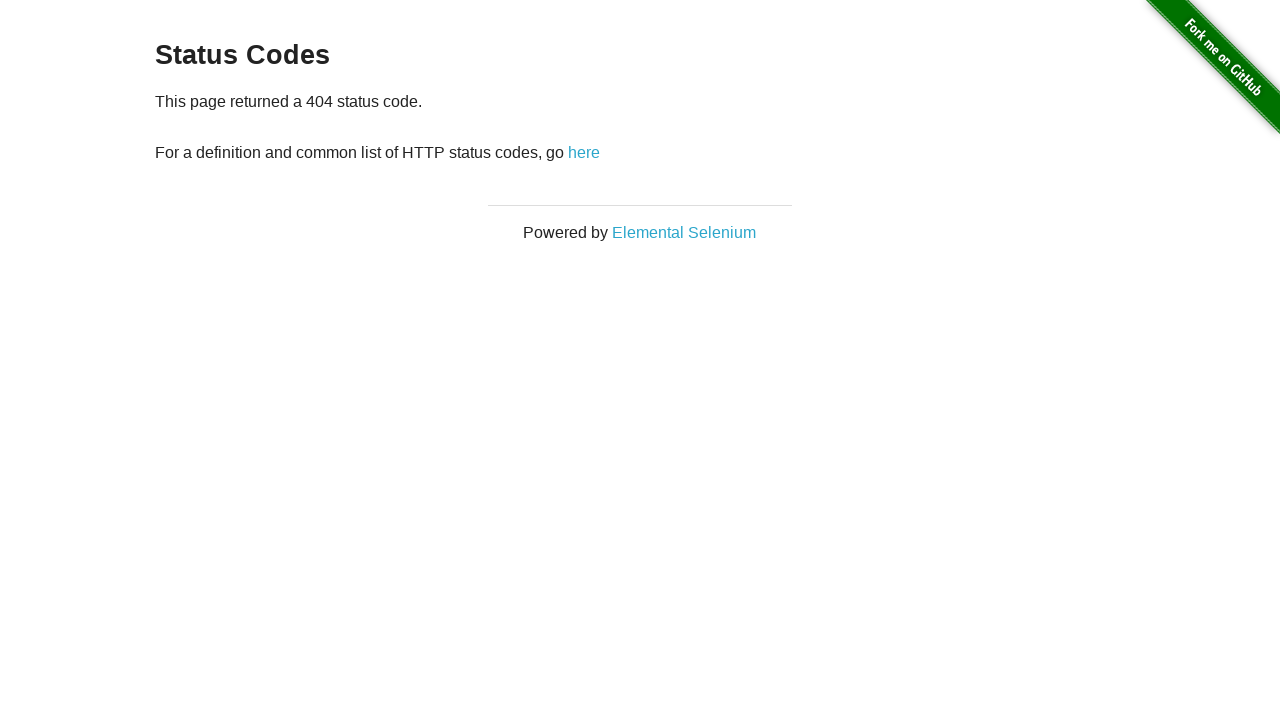

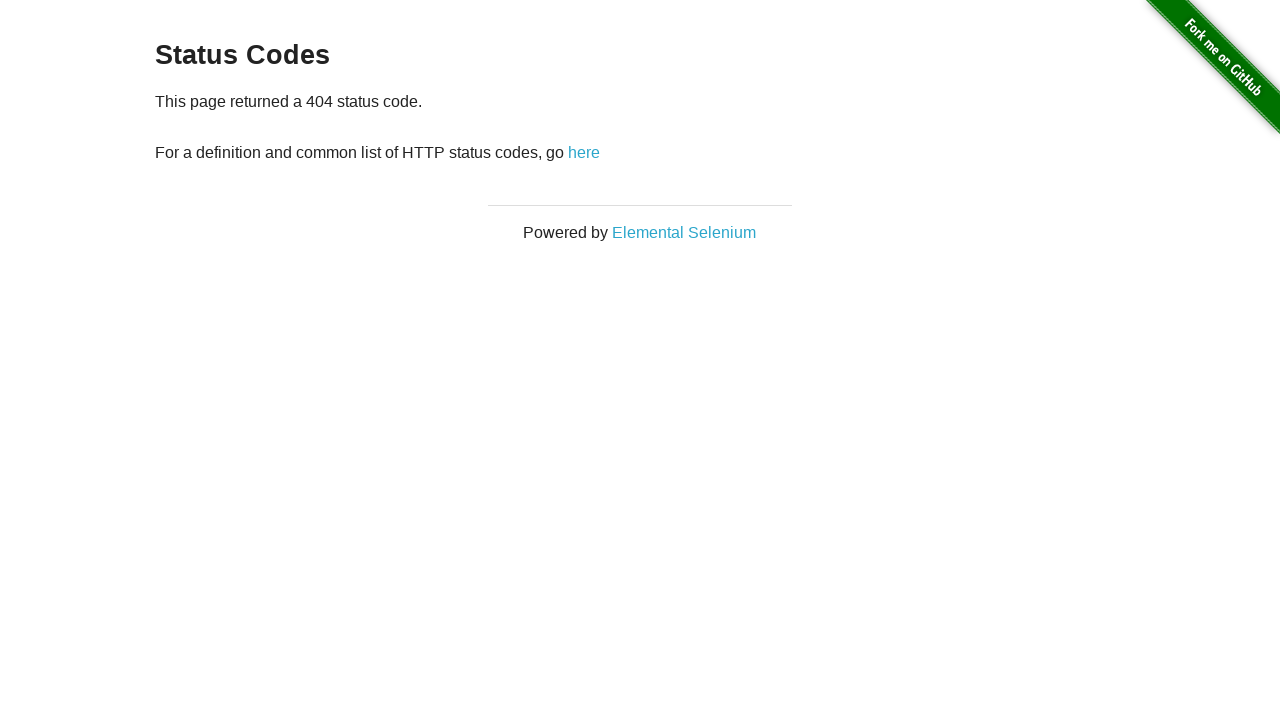